Opens a GitHub profile page, then opens new browser tabs and navigates to a GitHub repository page multiple times in a loop to simulate repeated visits.

Starting URL: https://github.com/MohamedMesto

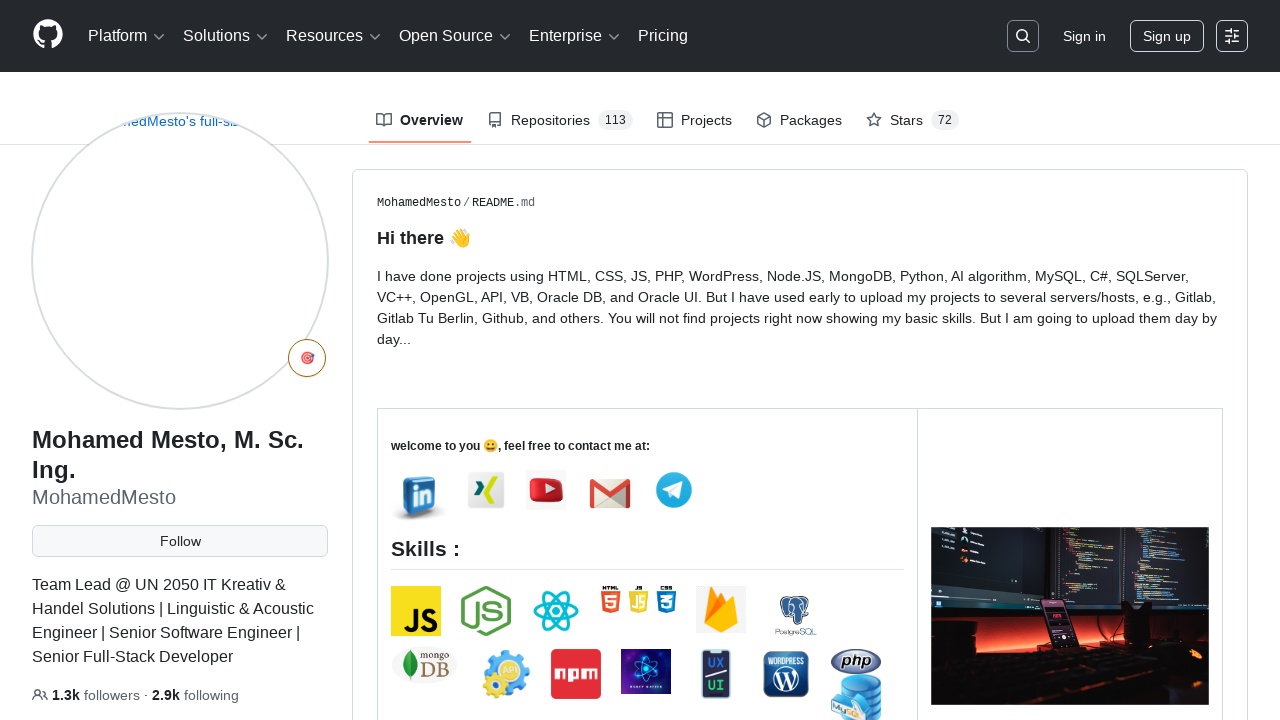

Printed current page title: MohamedMesto (Mohamed Mesto, M. Sc. Ing.) · GitHub
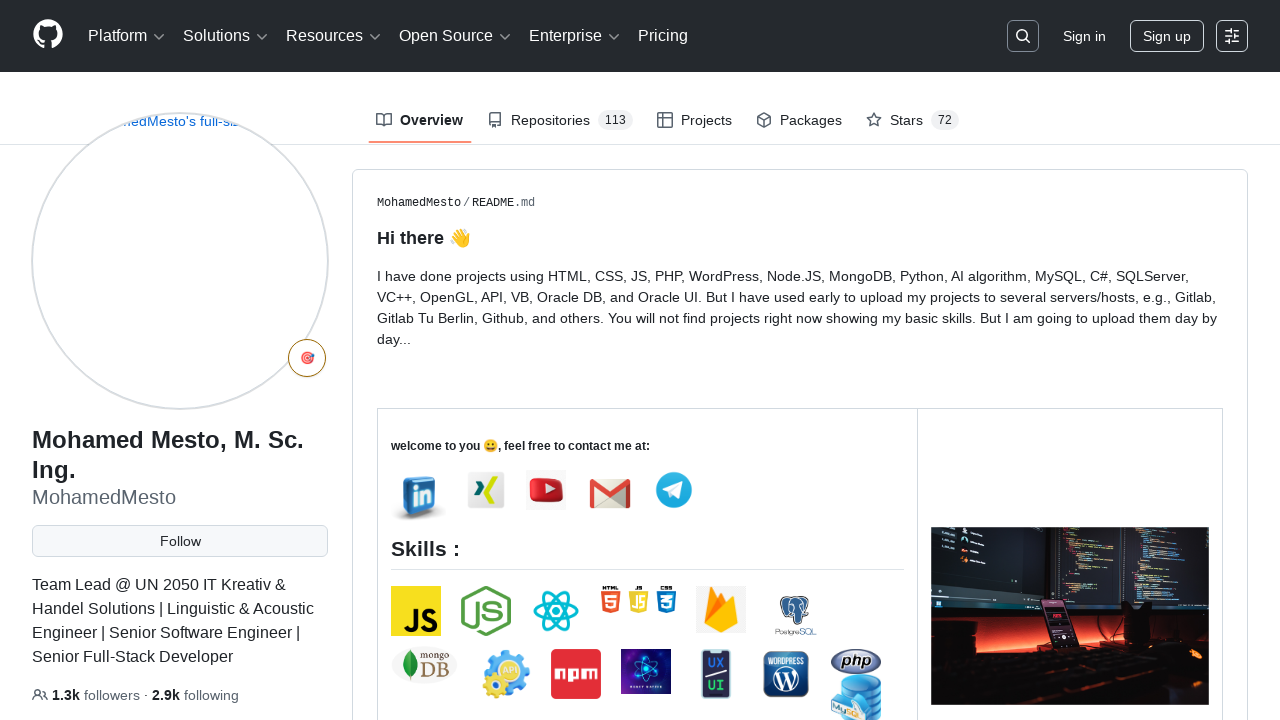

Opened a new browser tab
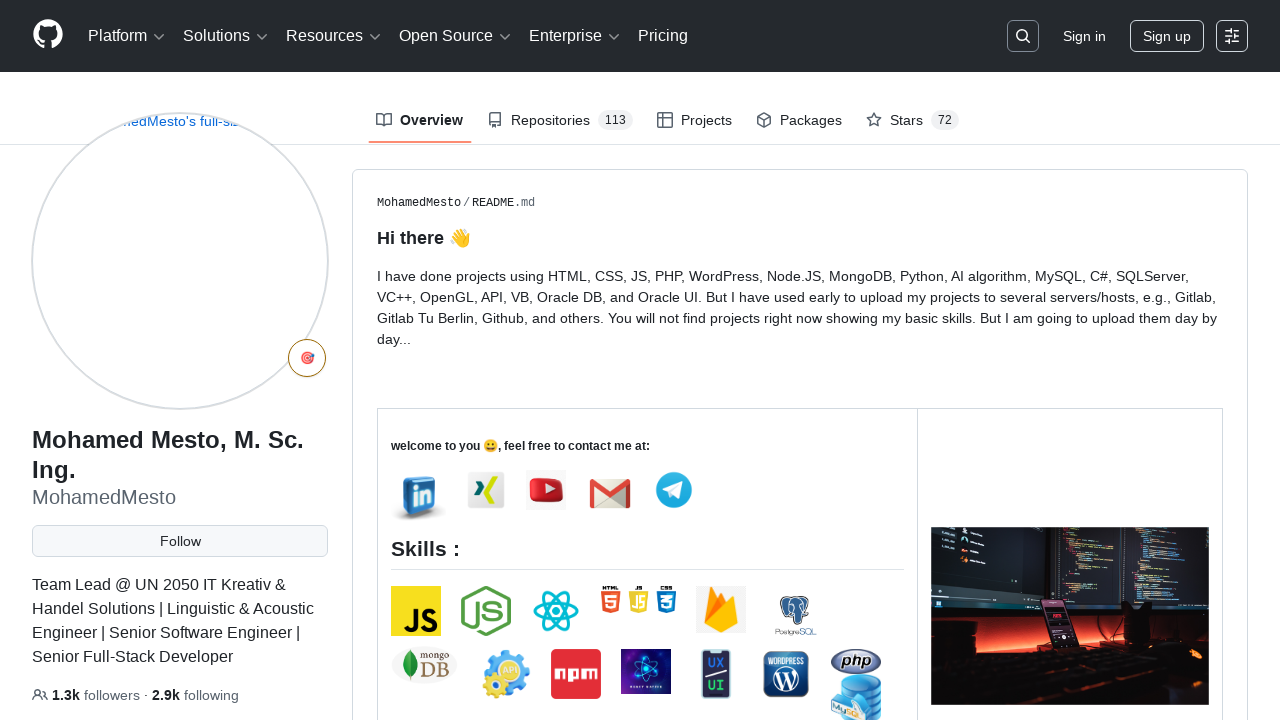

Opened another new browser tab
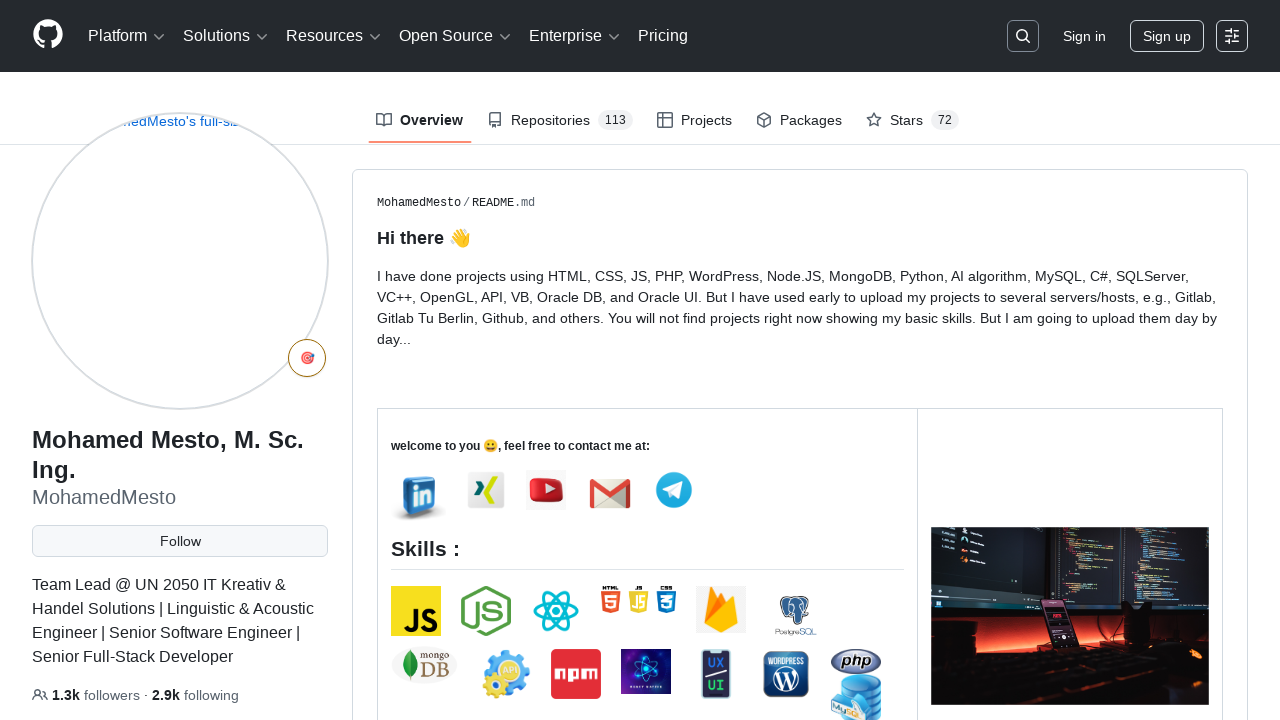

Navigated to GitHub repository page in new tab
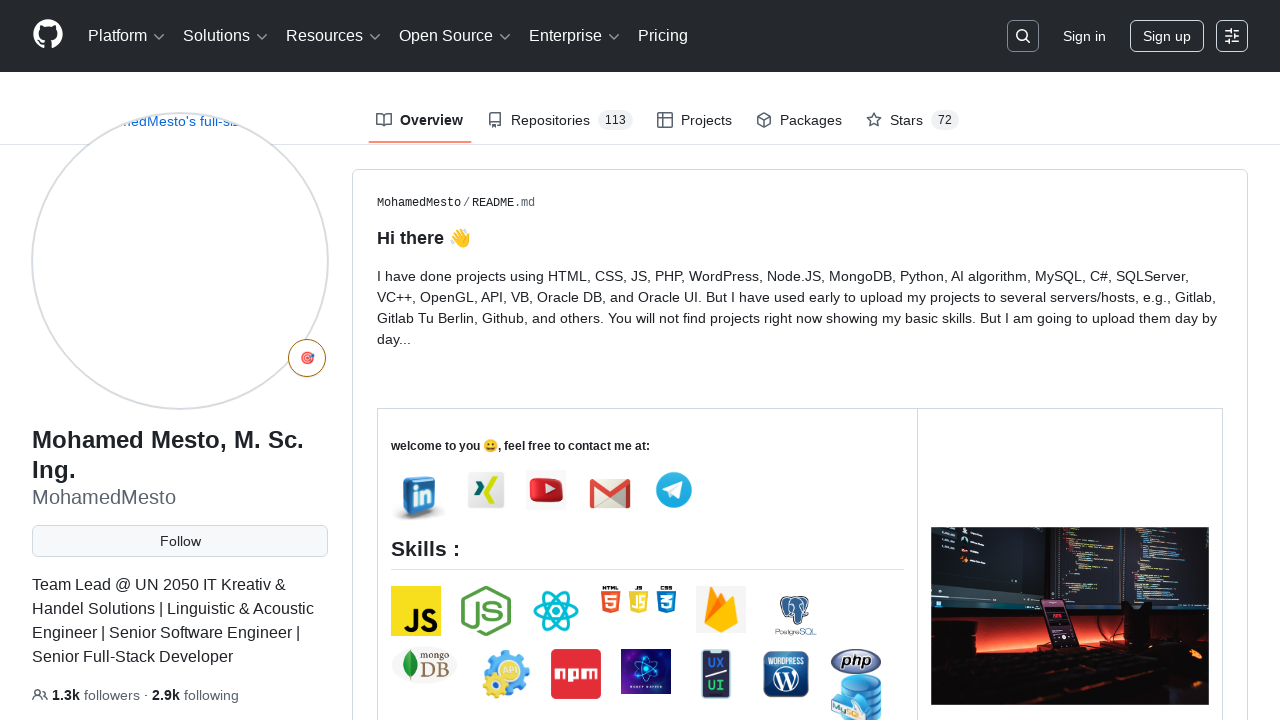

Closed the extra browser tab
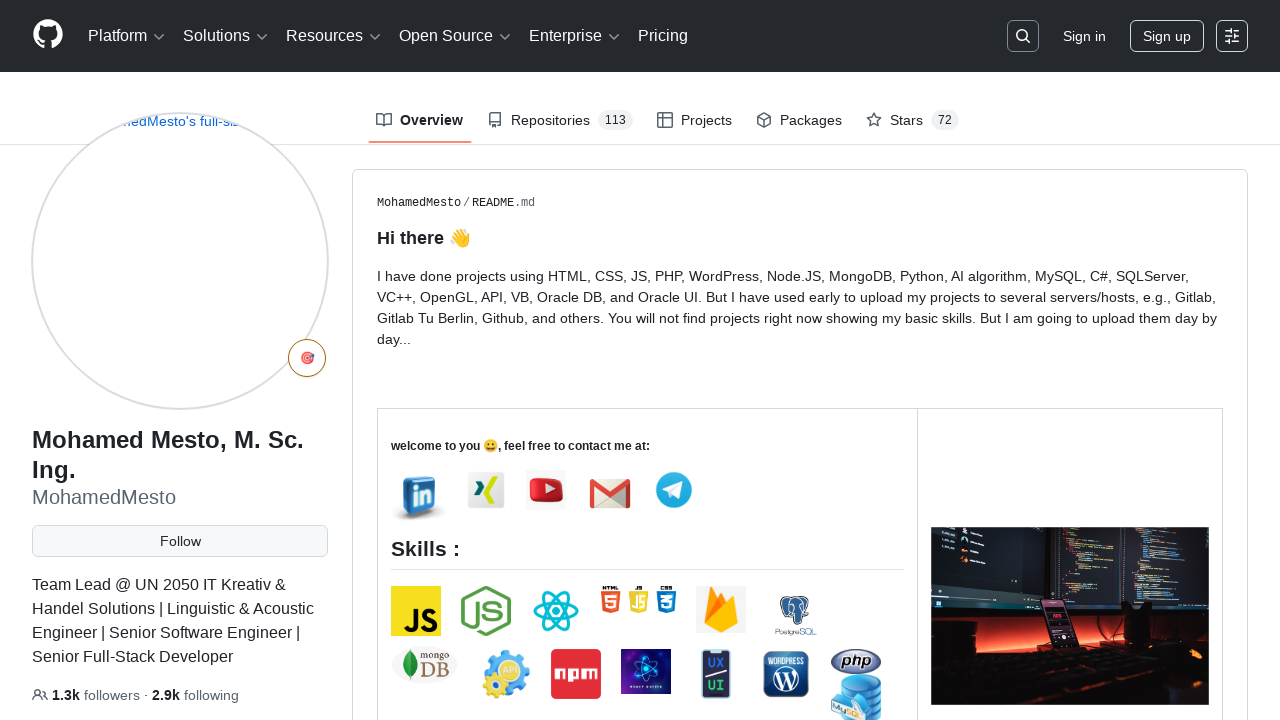

Closed the repository tab
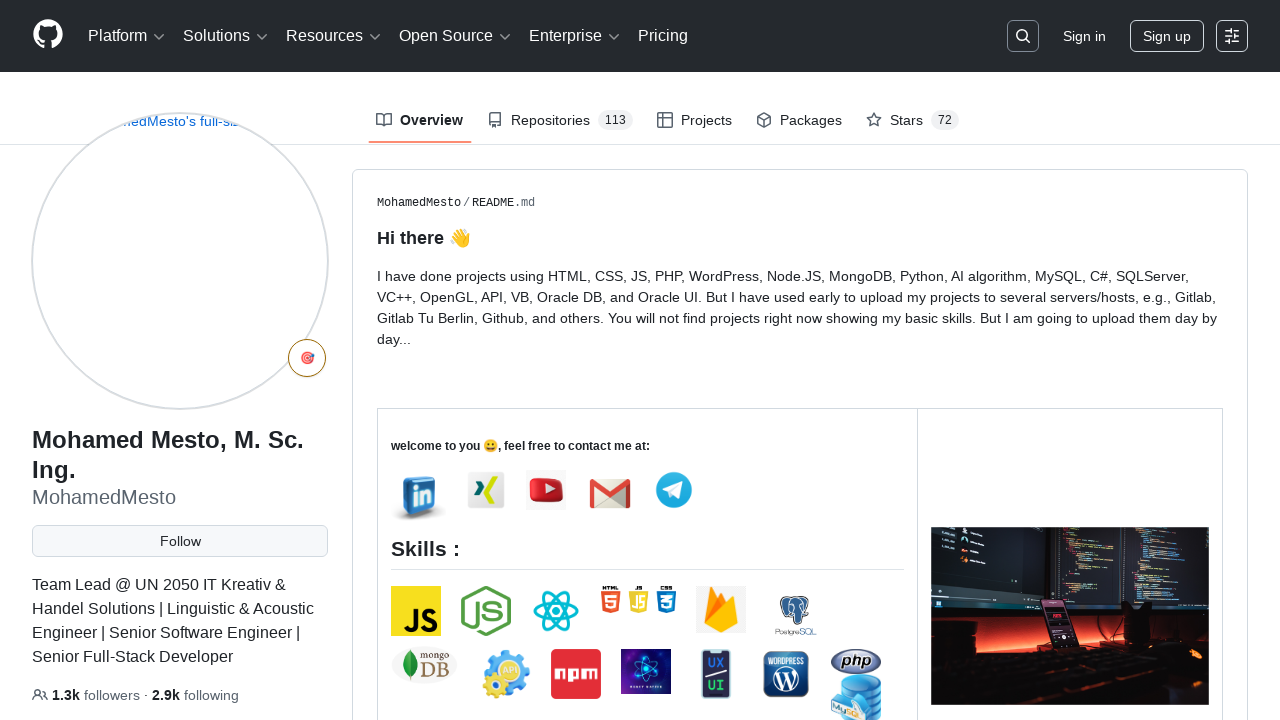

Navigated to GitHub profile page (iteration refresh)
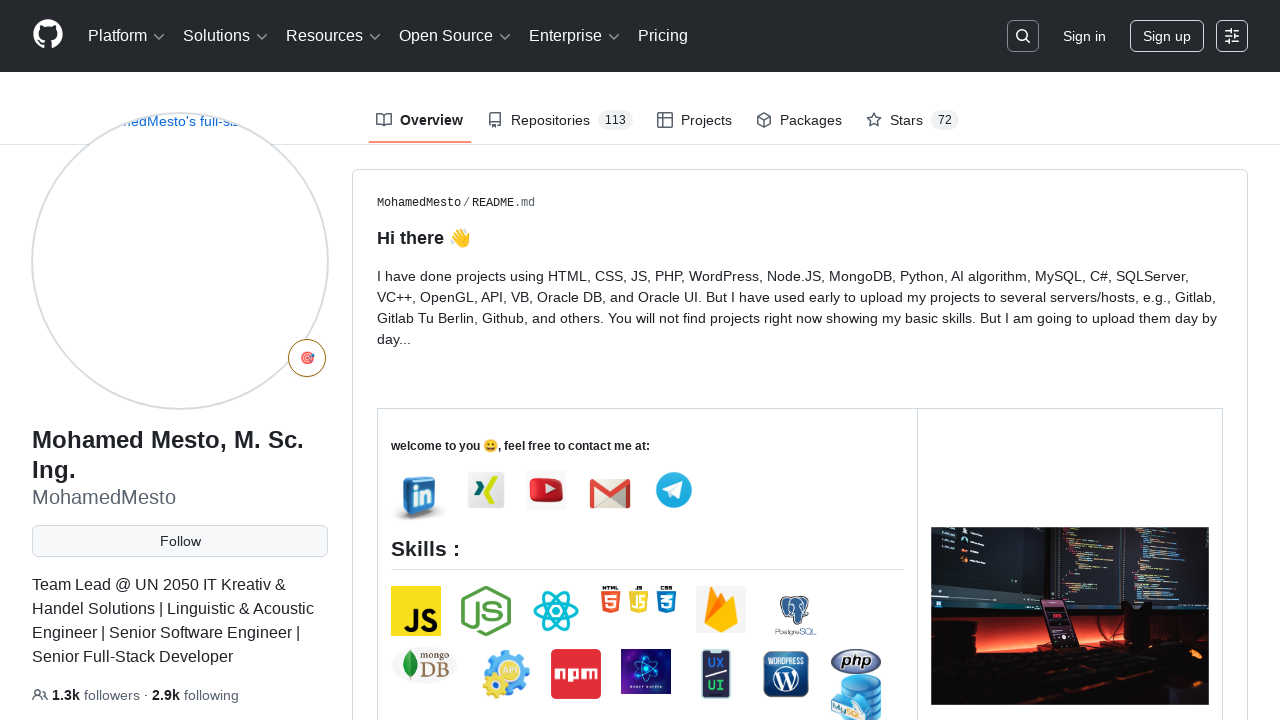

Printed current page title: MohamedMesto (Mohamed Mesto, M. Sc. Ing.) · GitHub
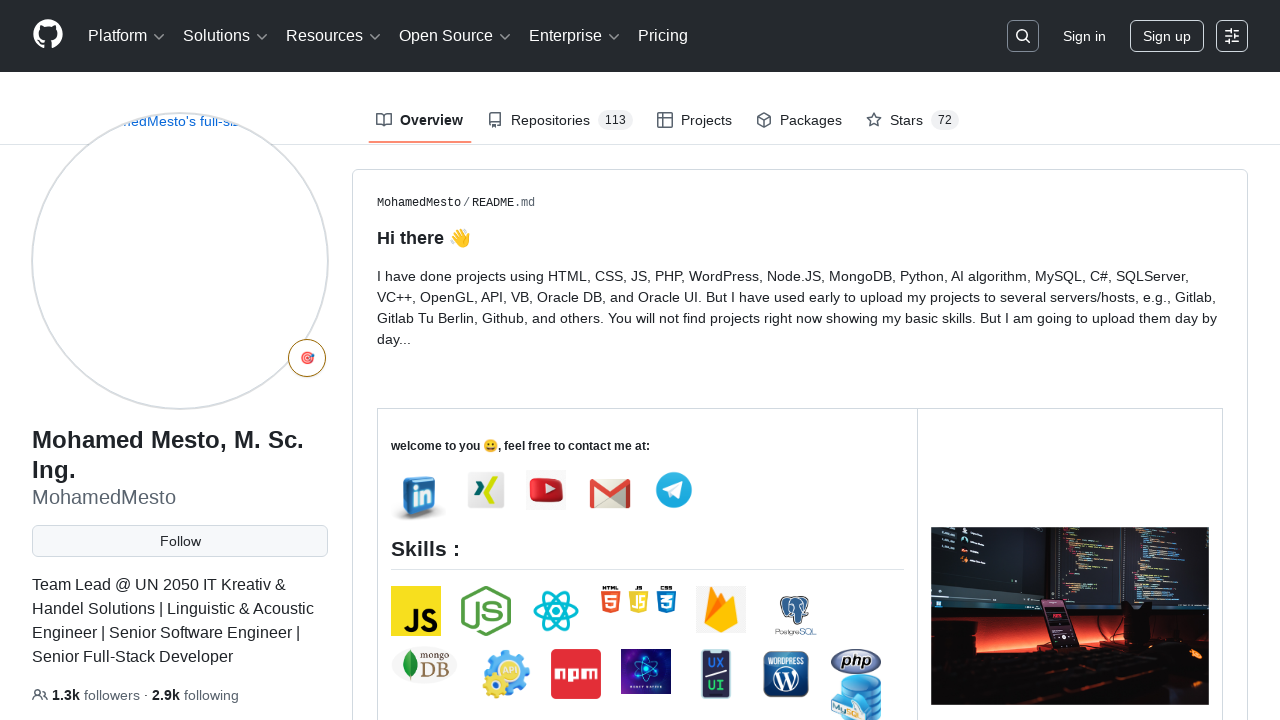

Opened a new browser tab
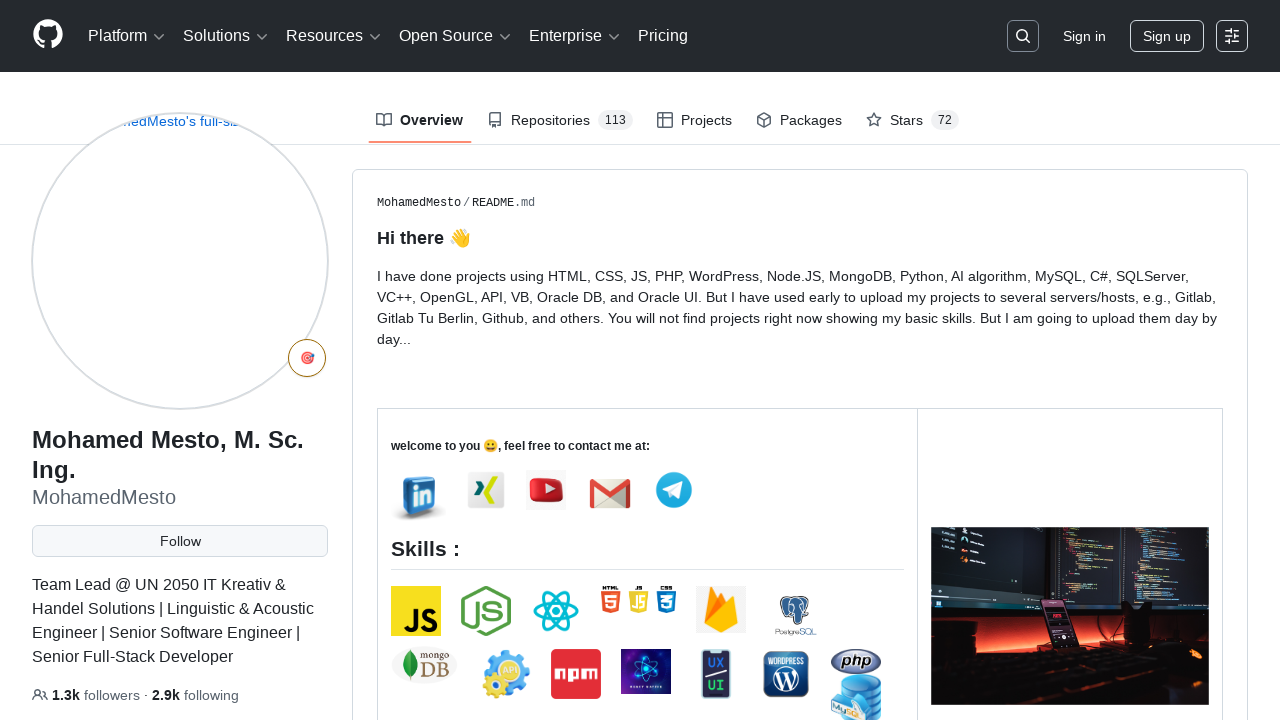

Opened another new browser tab
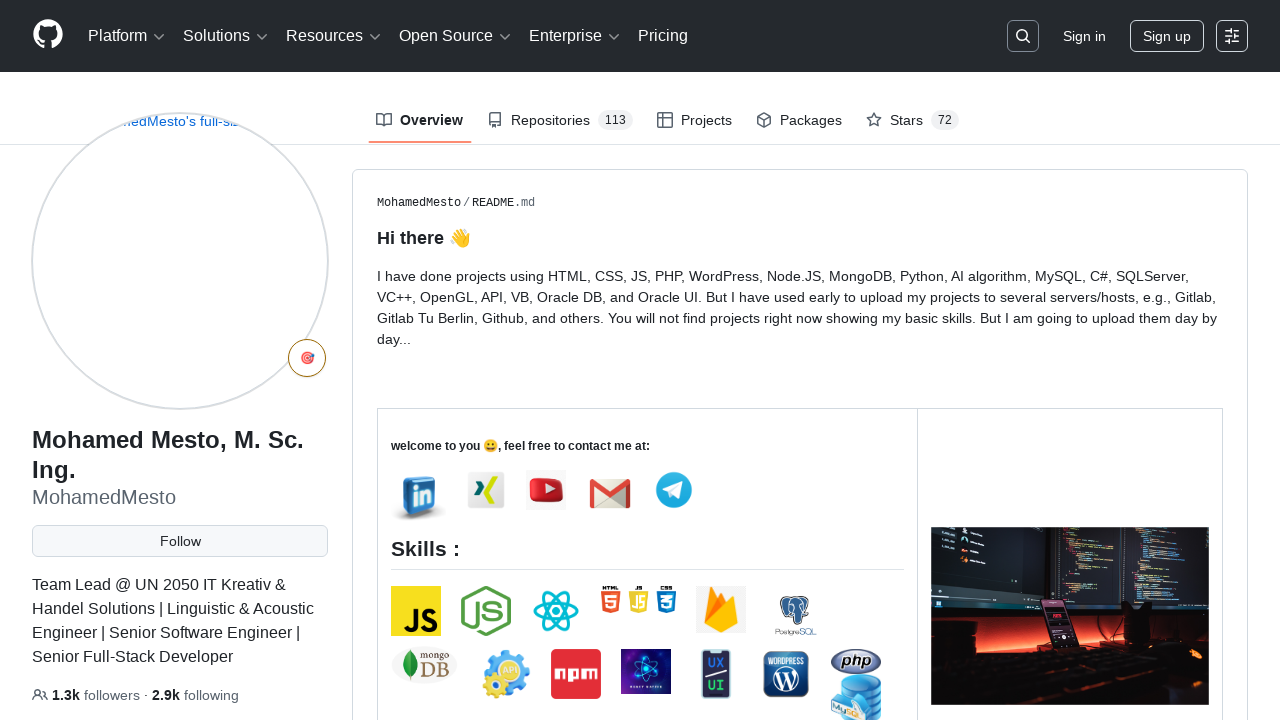

Navigated to GitHub repository page in new tab
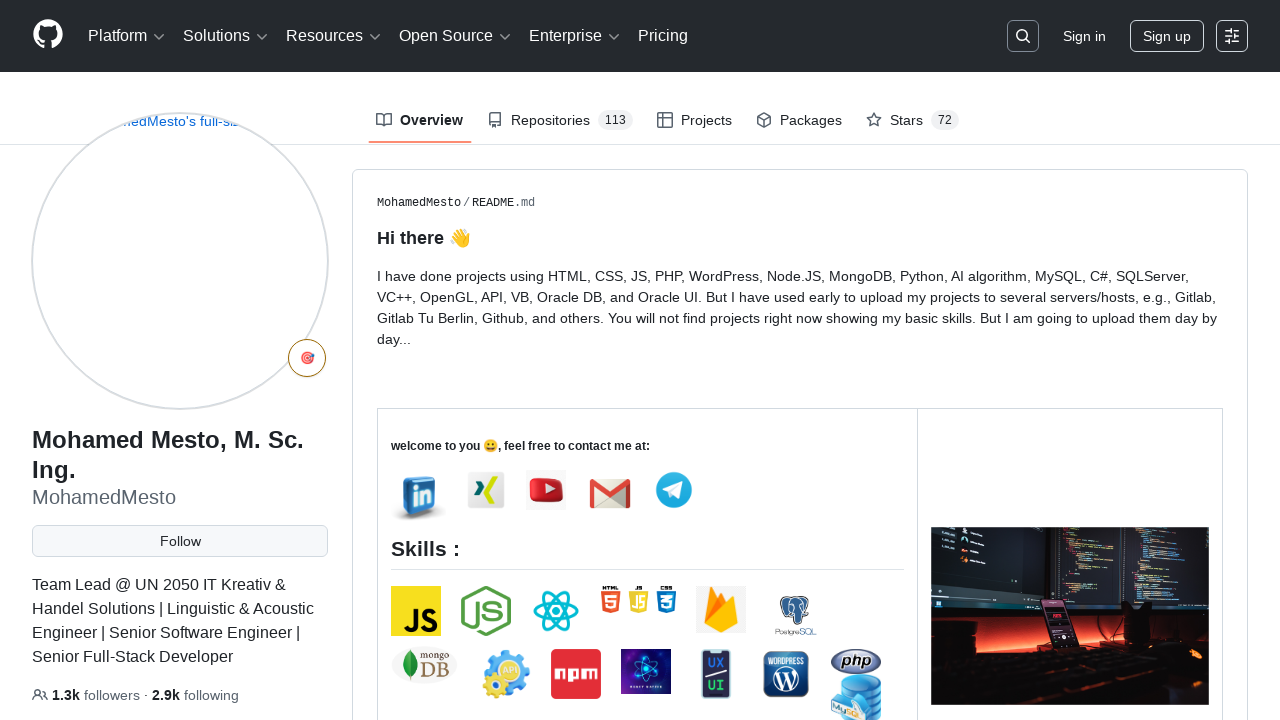

Closed the extra browser tab
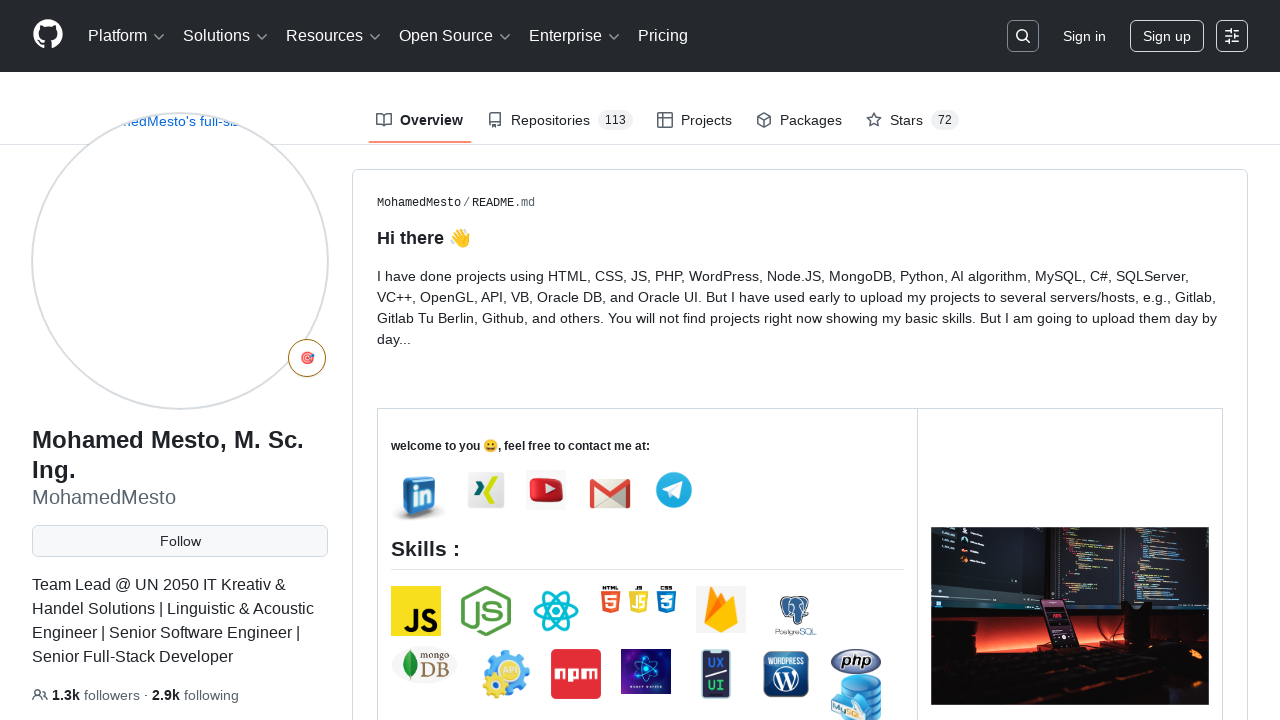

Closed the repository tab
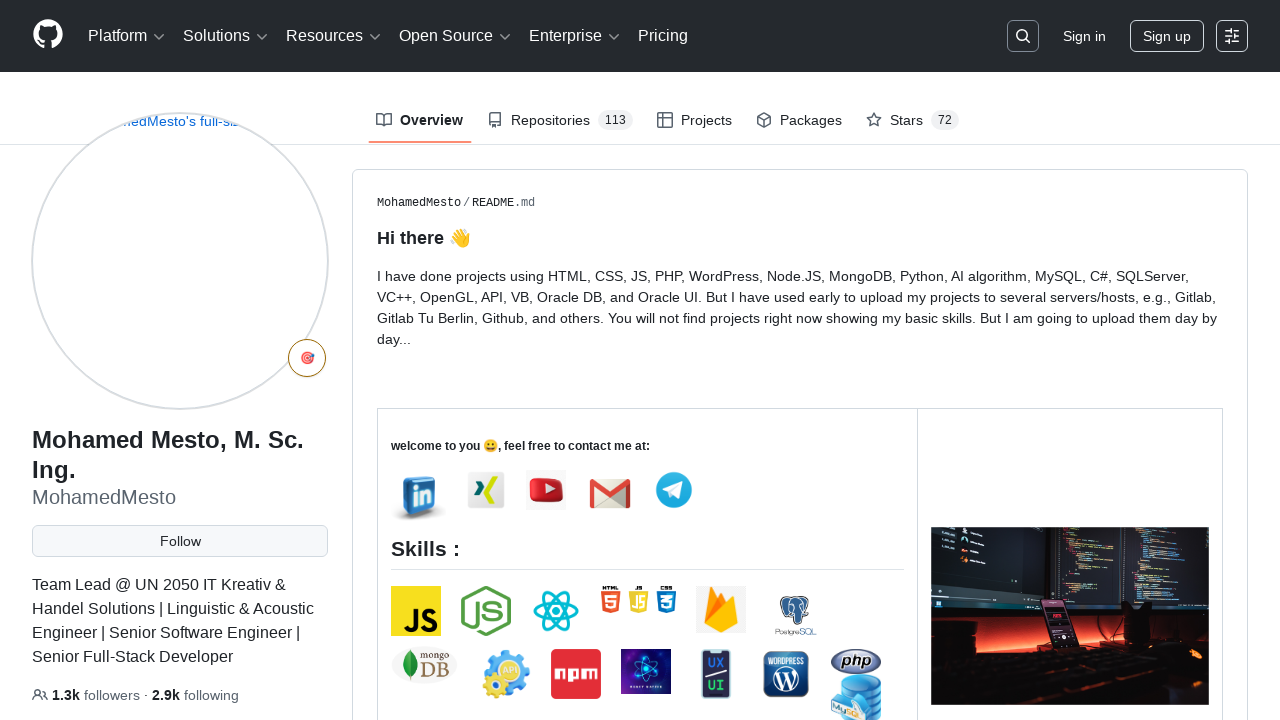

Navigated to GitHub profile page (iteration refresh)
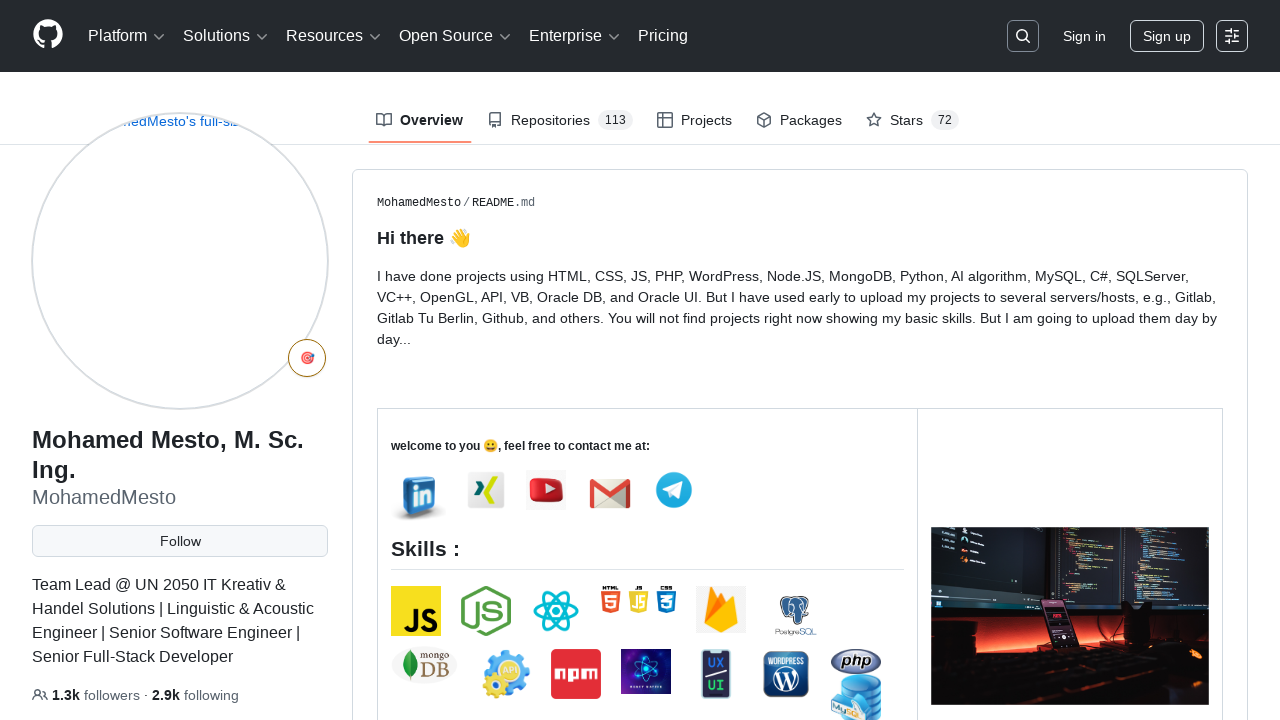

Printed current page title: MohamedMesto (Mohamed Mesto, M. Sc. Ing.) · GitHub
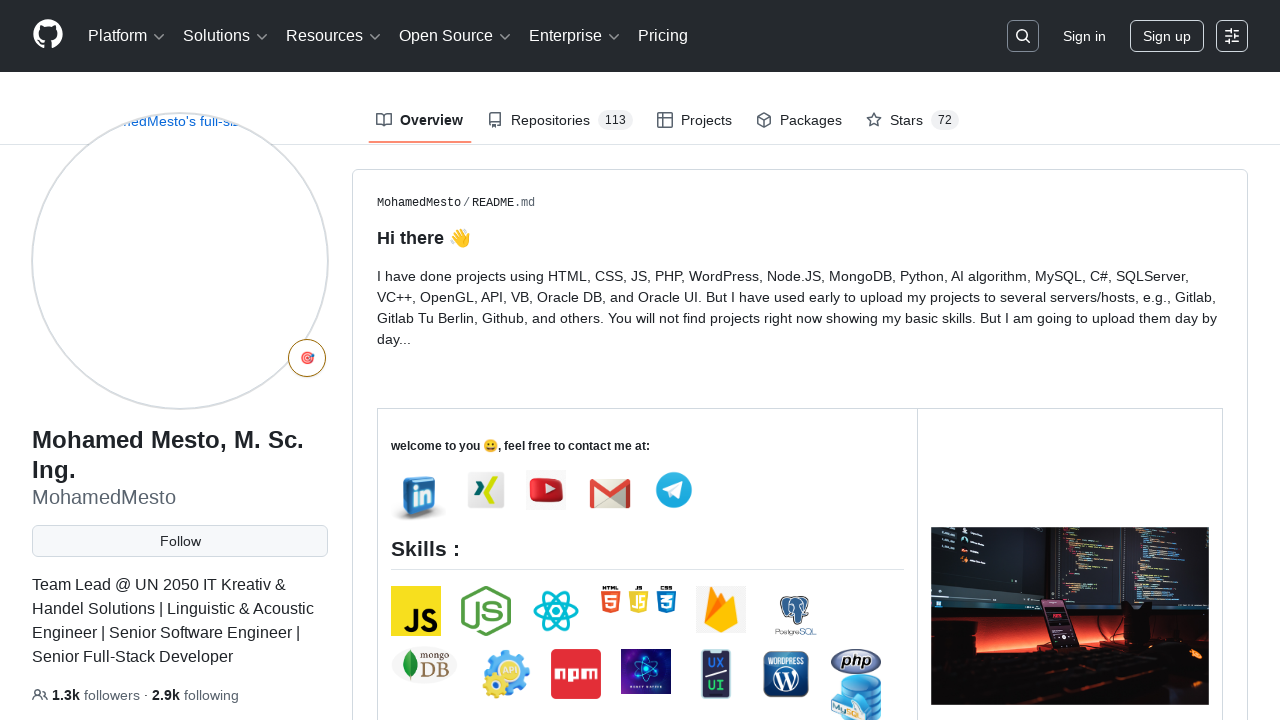

Opened a new browser tab
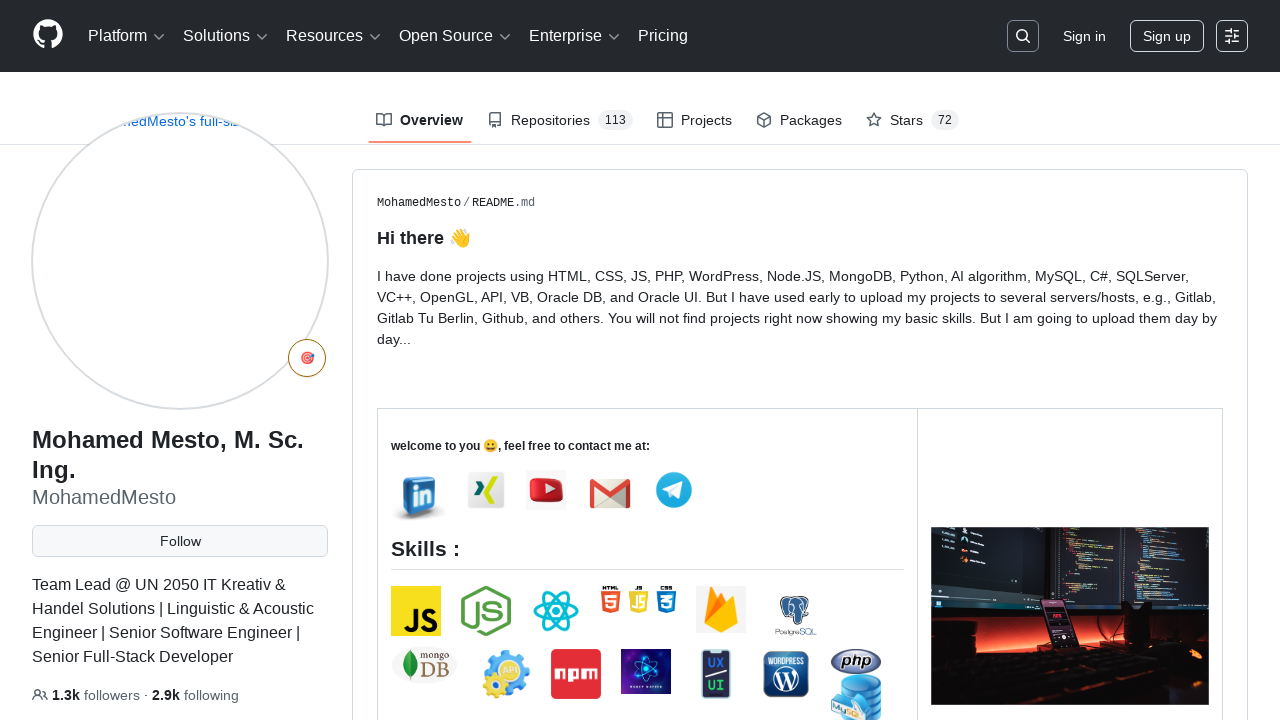

Opened another new browser tab
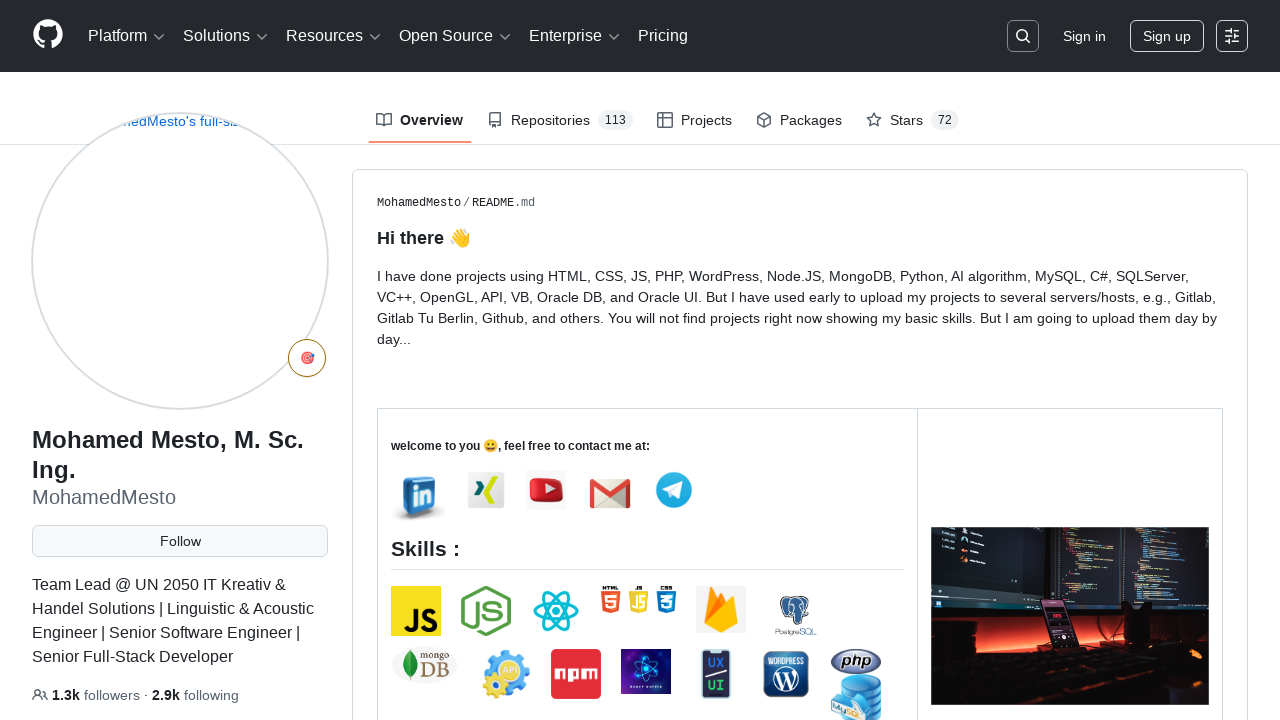

Navigated to GitHub repository page in new tab
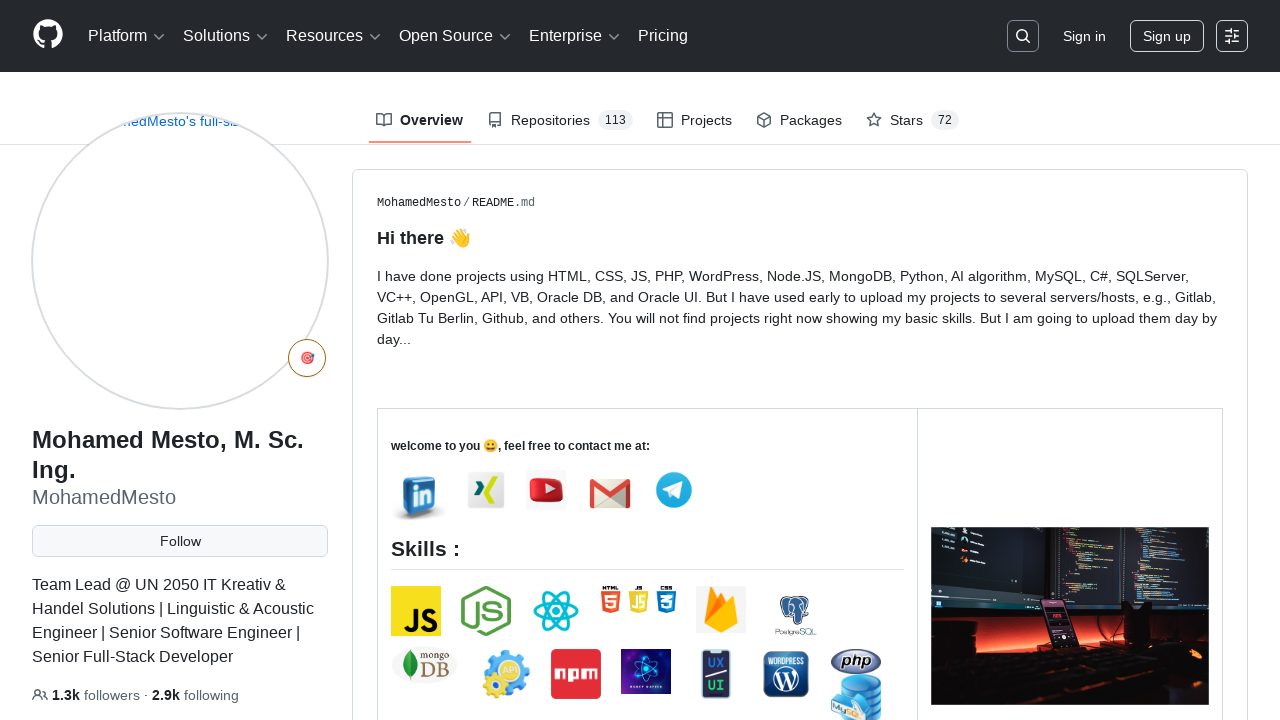

Closed the extra browser tab
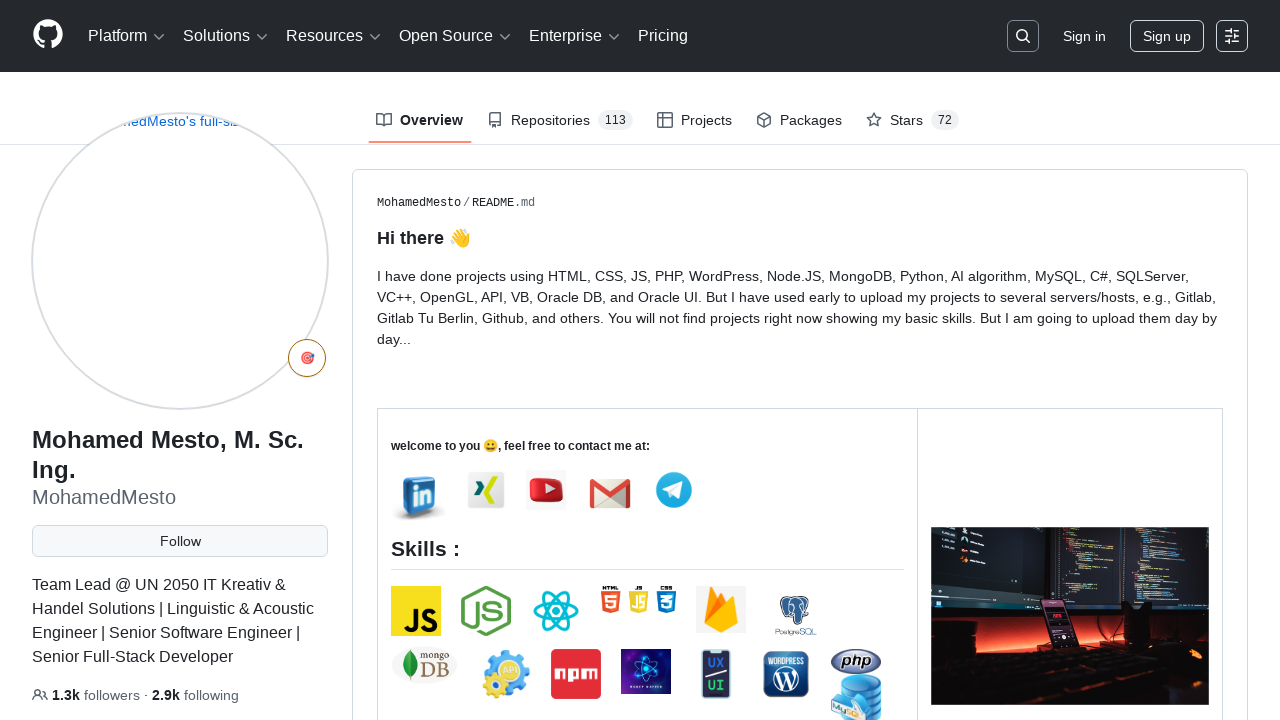

Closed the repository tab
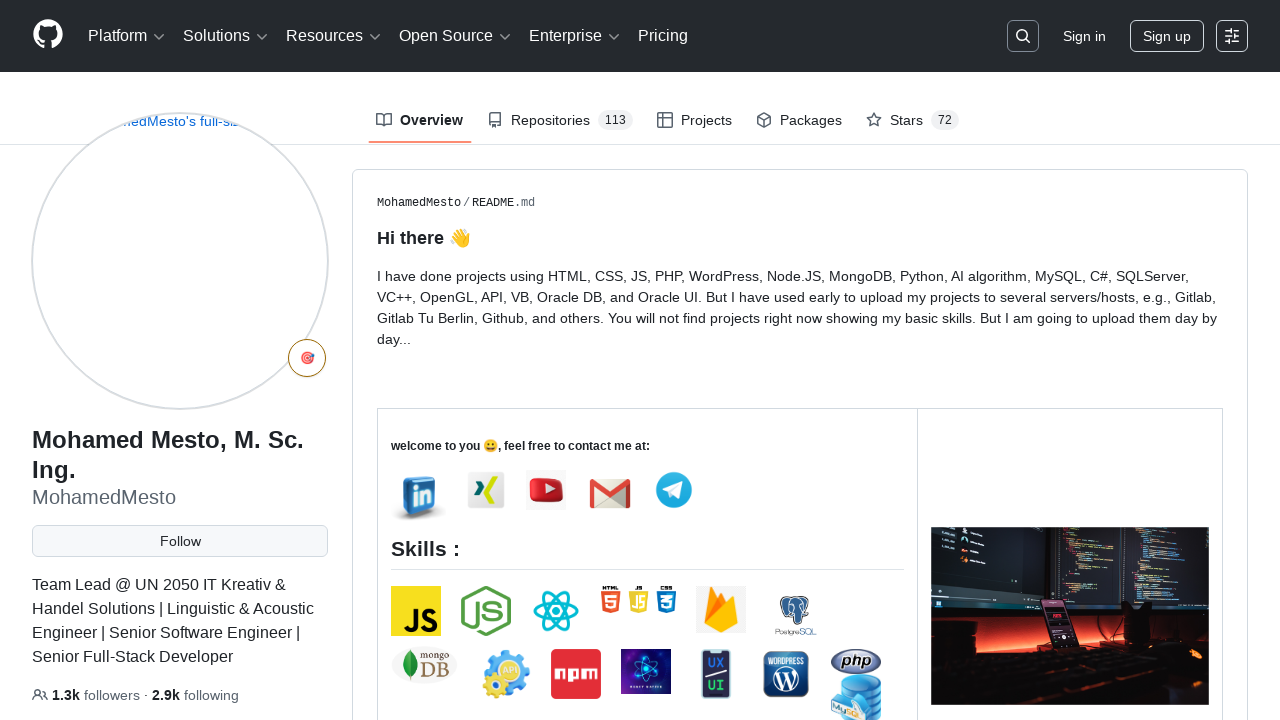

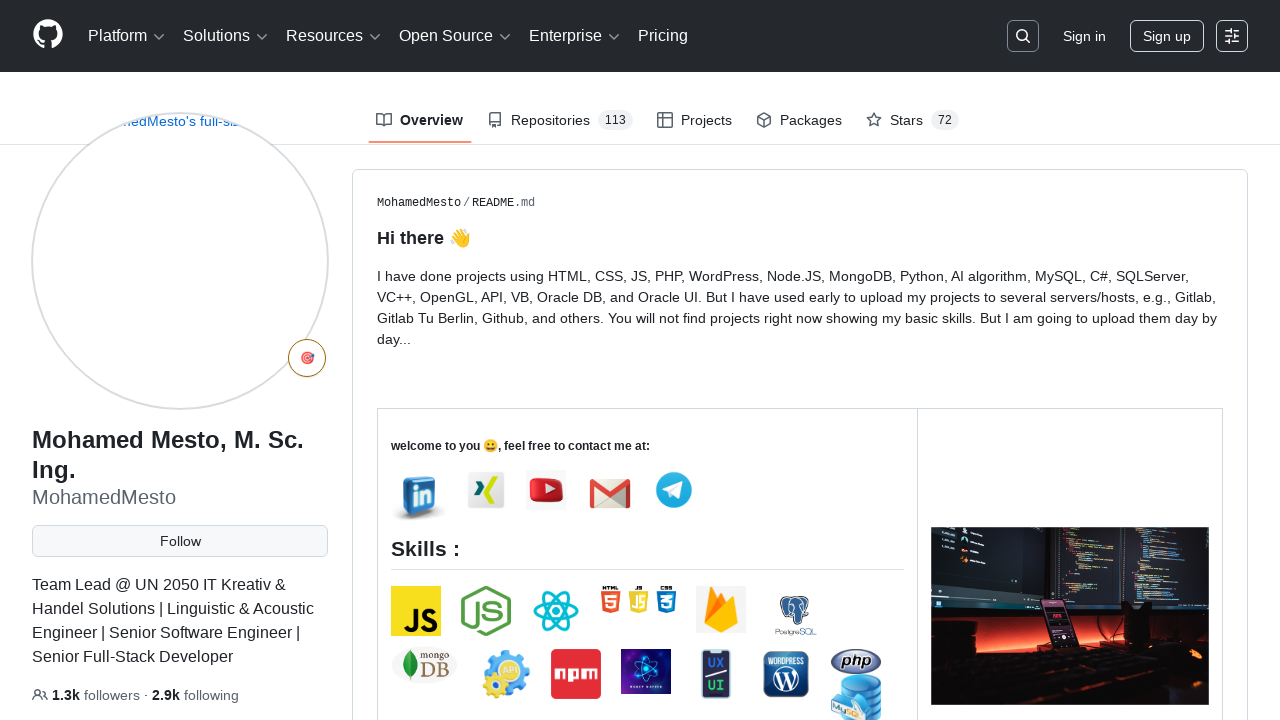